Tests static dropdown selection functionality by selecting options using different methods (index, visible text, and value)

Starting URL: https://rahulshettyacademy.com/dropdownsPractise/

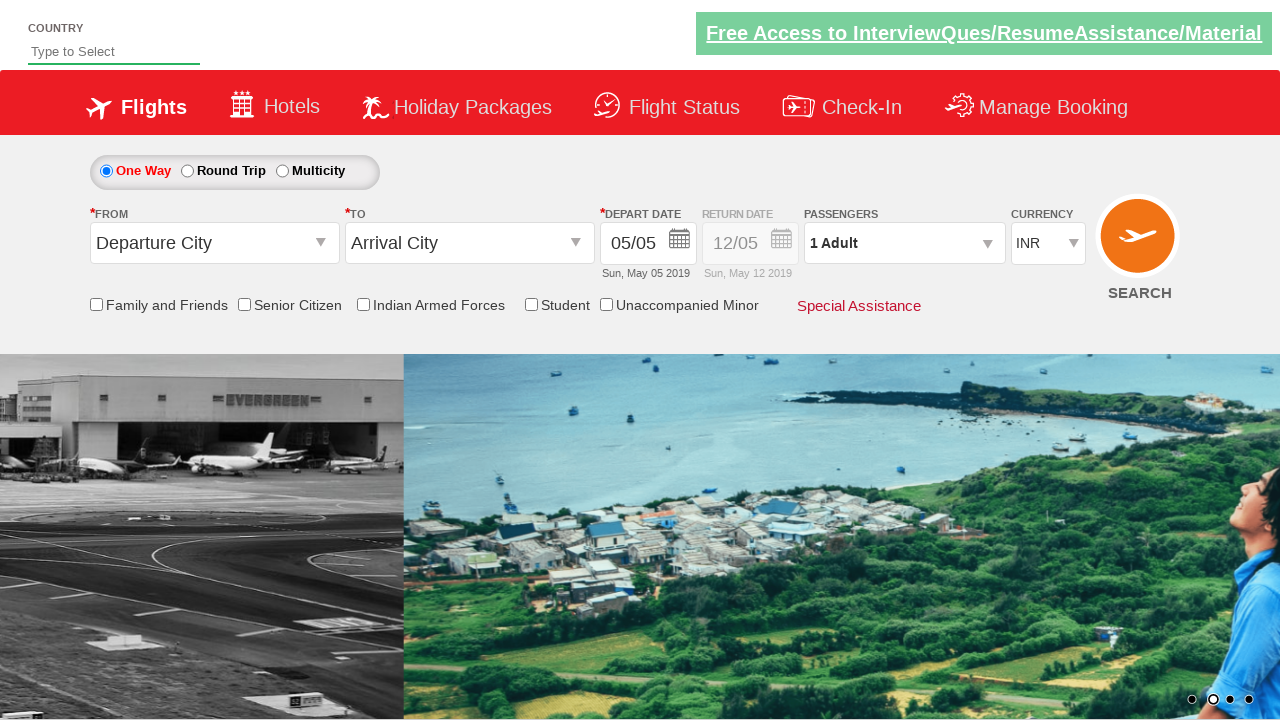

Selected dropdown option by index 3 (USD) on #ctl00_mainContent_DropDownListCurrency
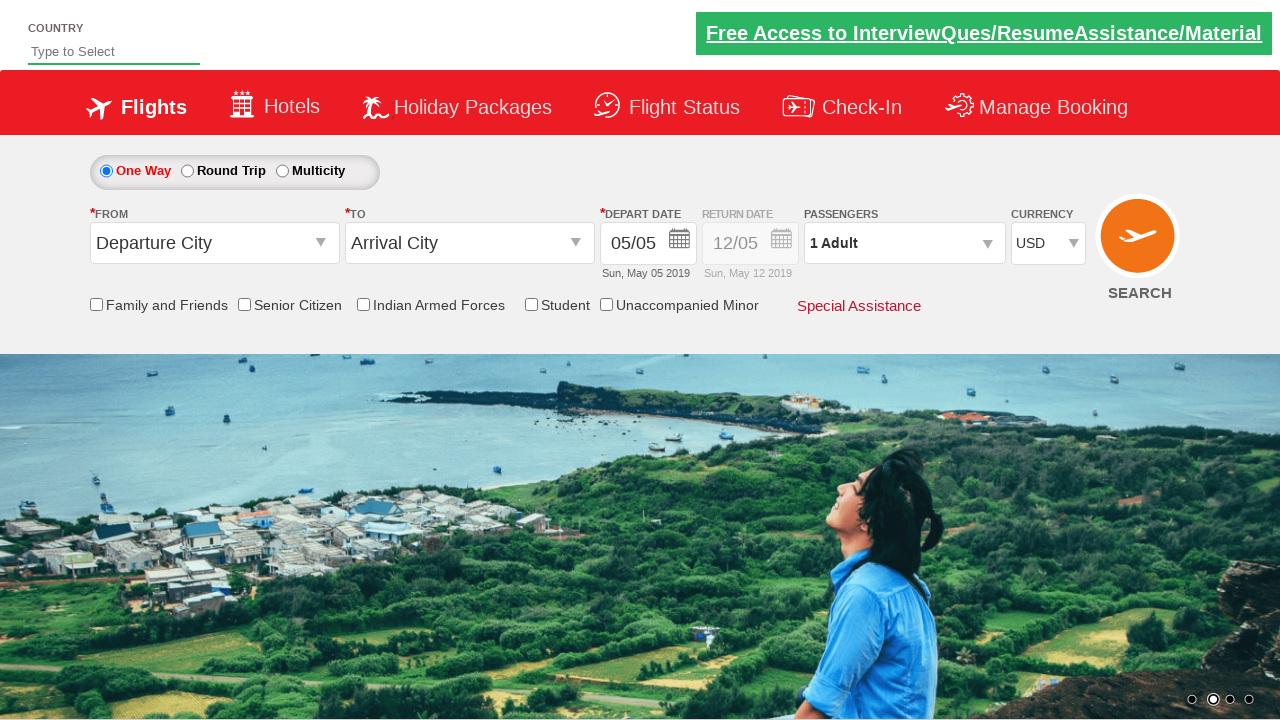

Selected dropdown option by visible text (AED) on #ctl00_mainContent_DropDownListCurrency
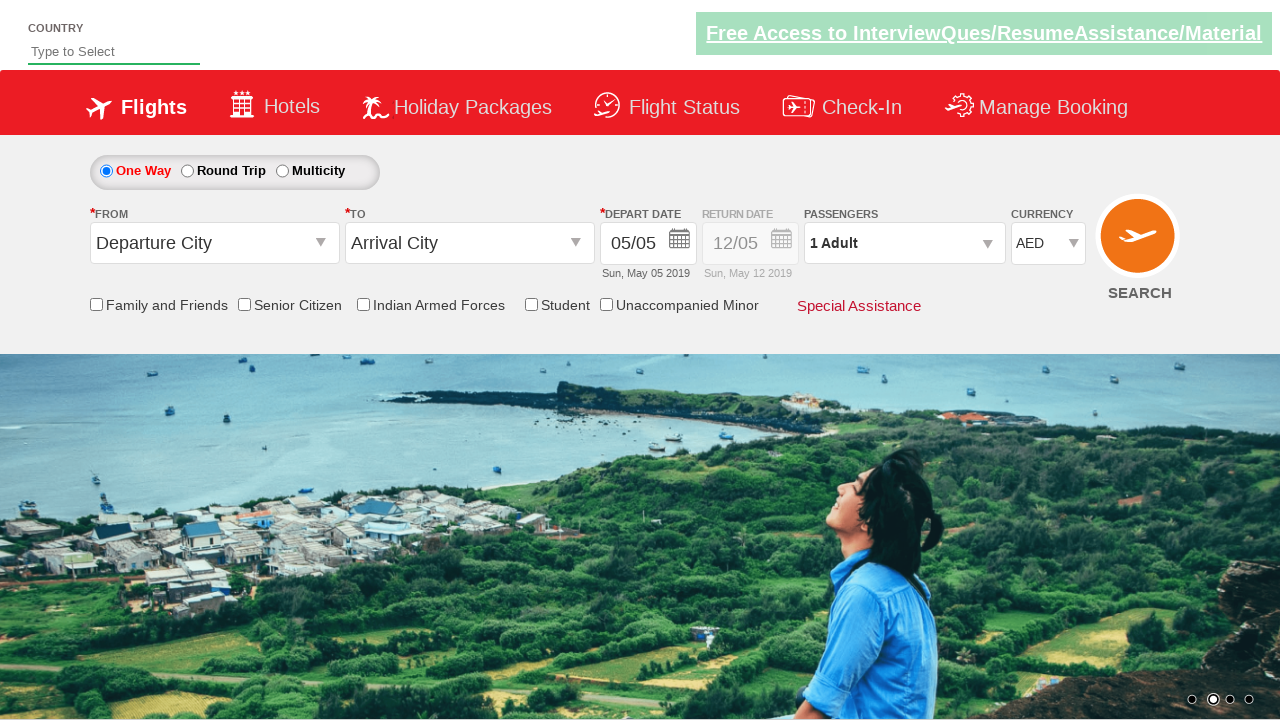

Selected dropdown option by value attribute (INR) on #ctl00_mainContent_DropDownListCurrency
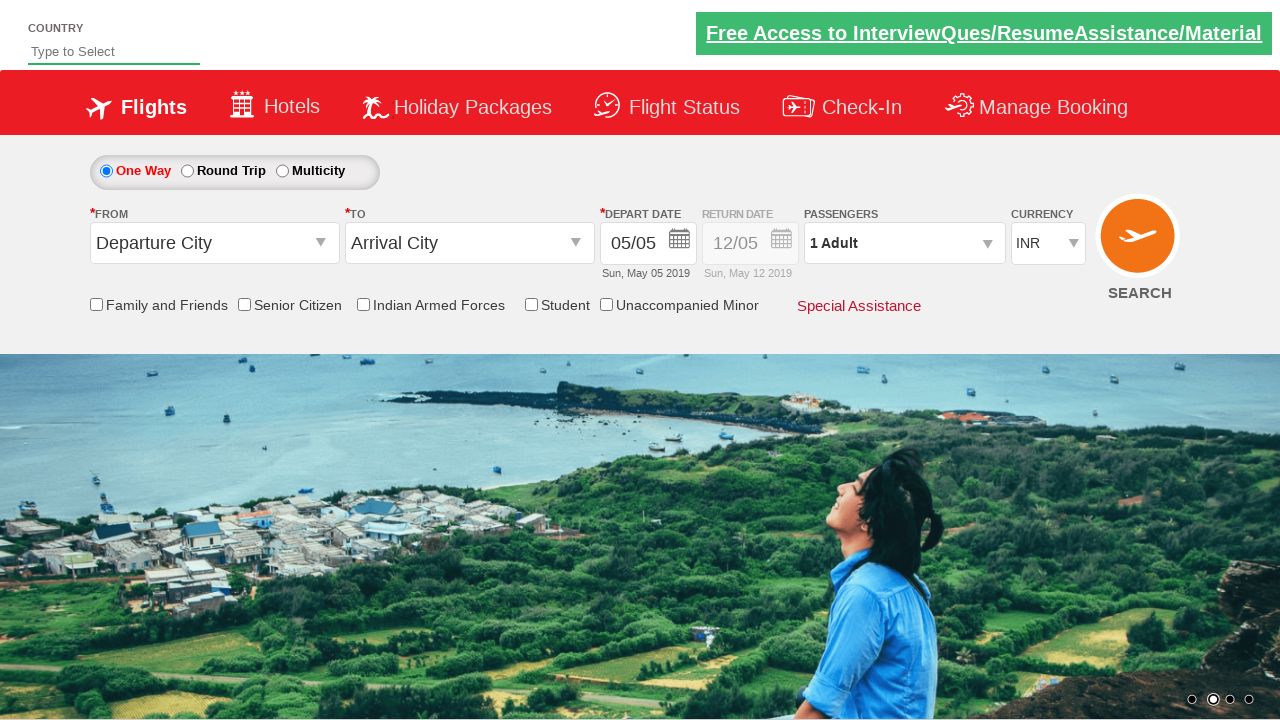

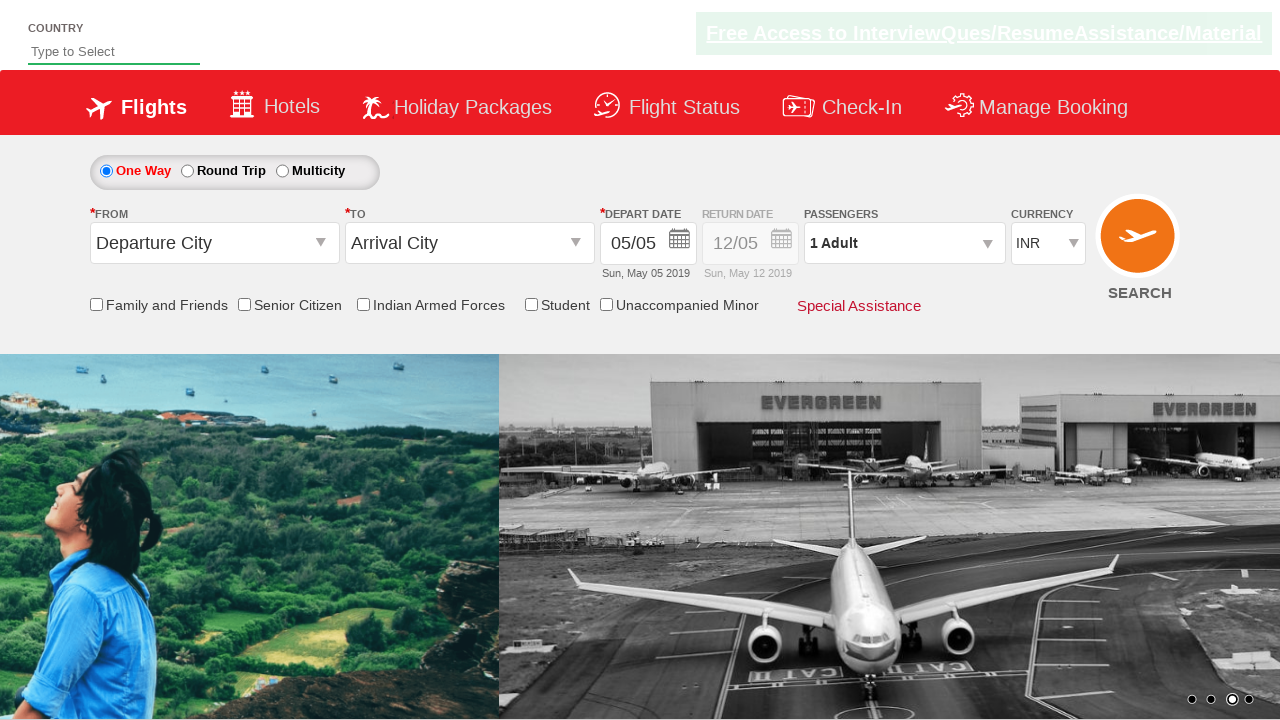